Navigates to a page and verifies the background color CSS property of the h1 element is transparent (rgba(0, 0, 0, 0))

Starting URL: https://kristinek.github.io/site/examples/po

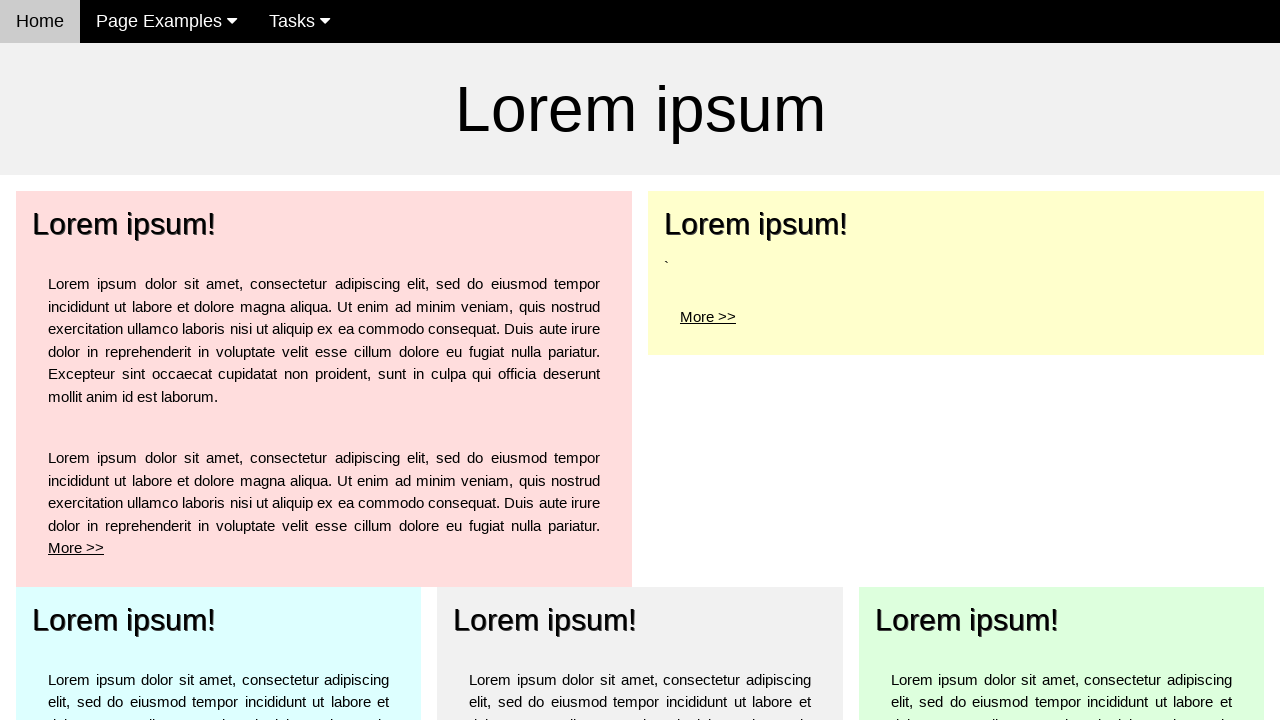

Navigated to https://kristinek.github.io/site/examples/po
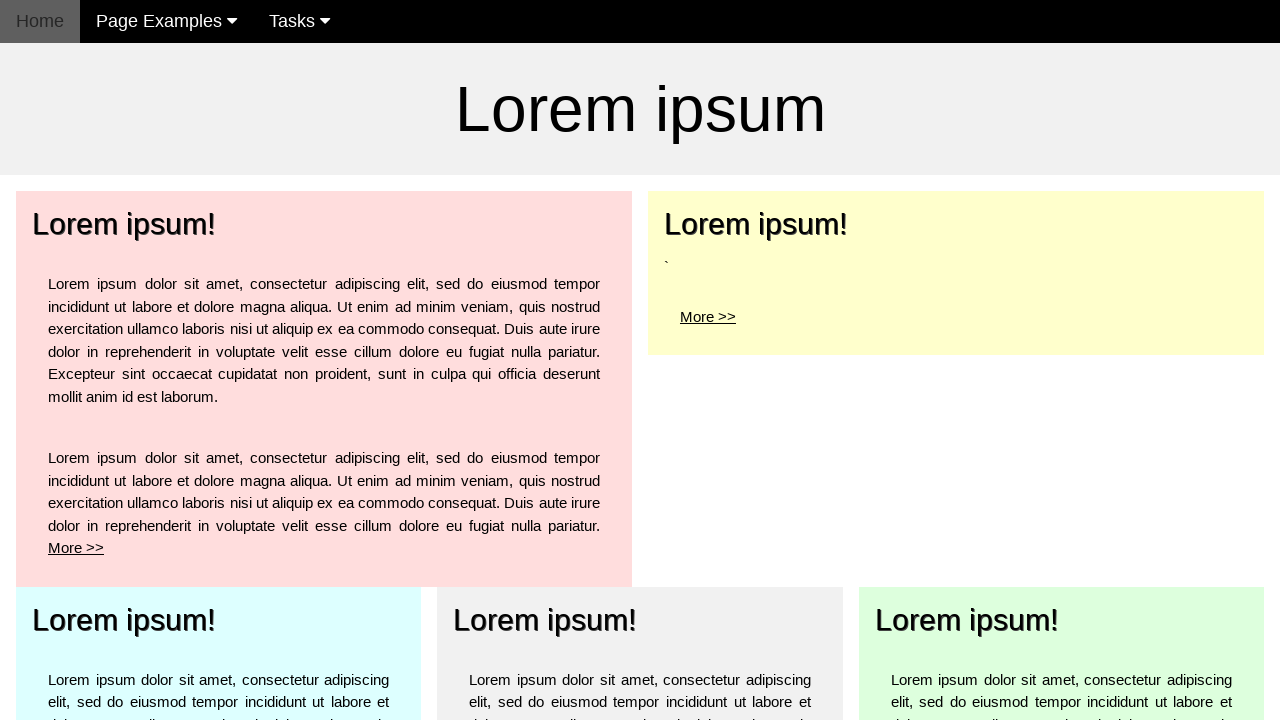

H1 element is visible
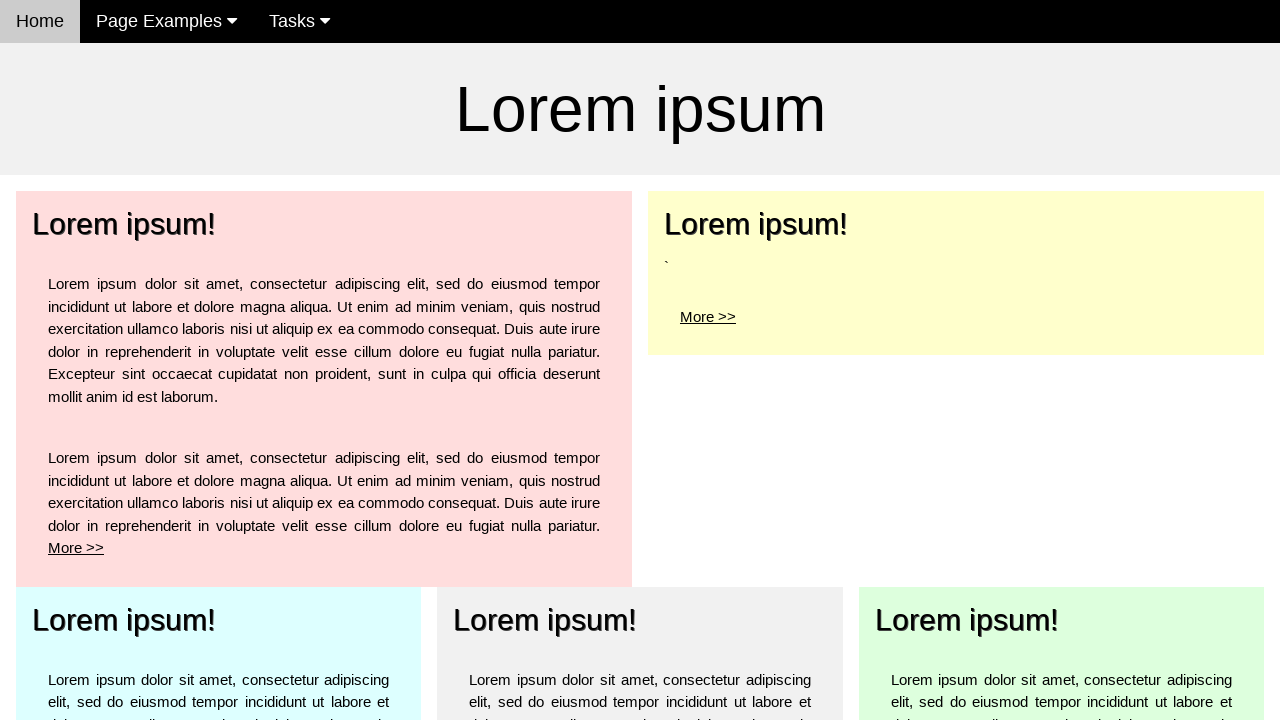

Retrieved h1 background color: rgba(0, 0, 0, 0)
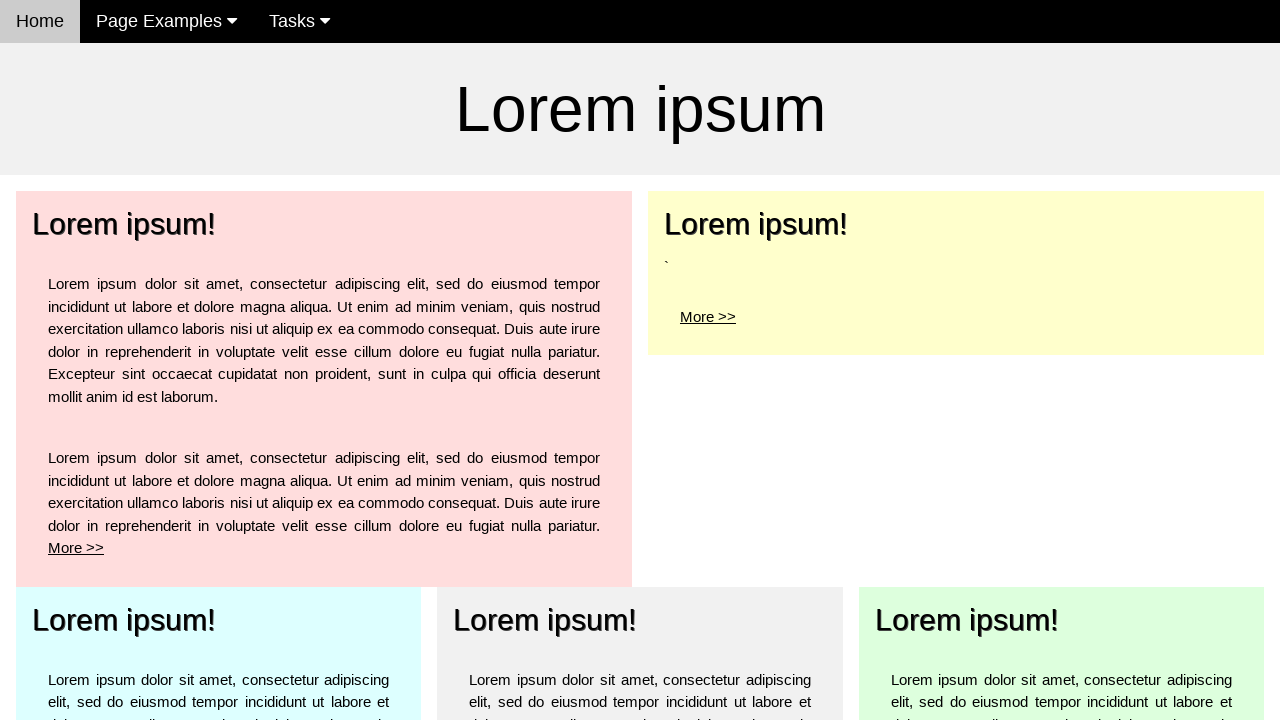

Verified h1 background color is transparent (rgba(0, 0, 0, 0))
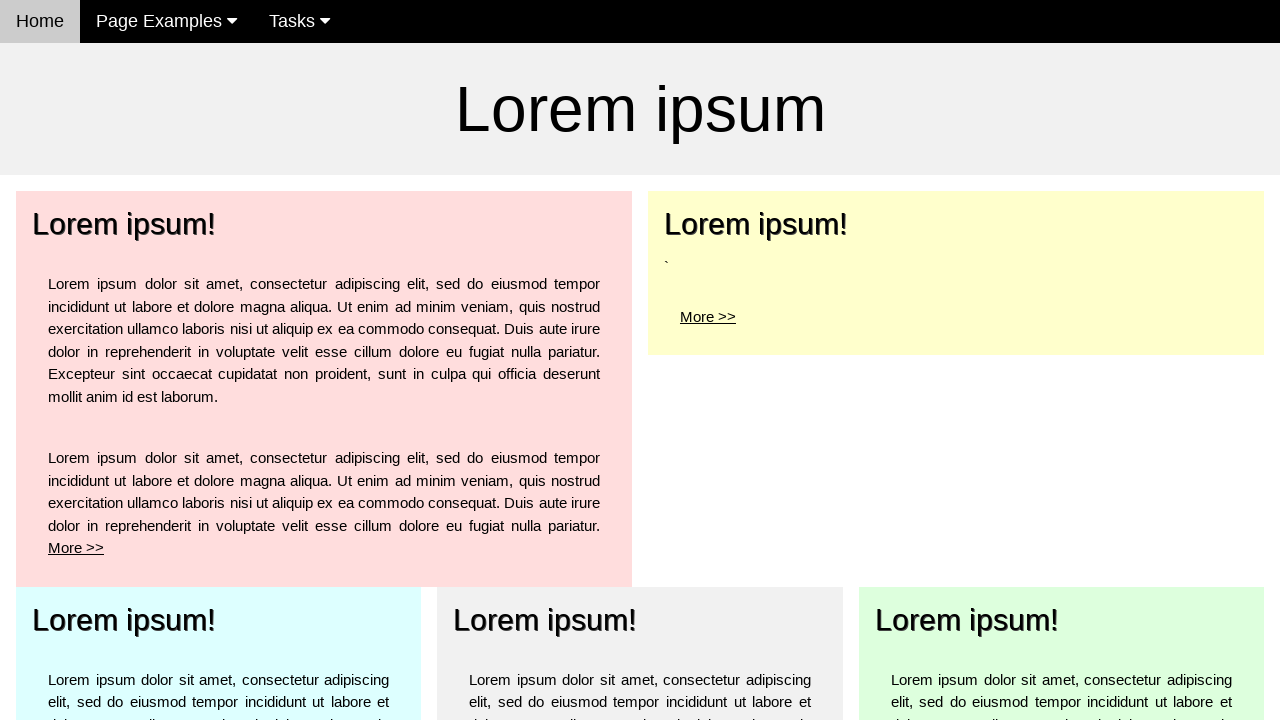

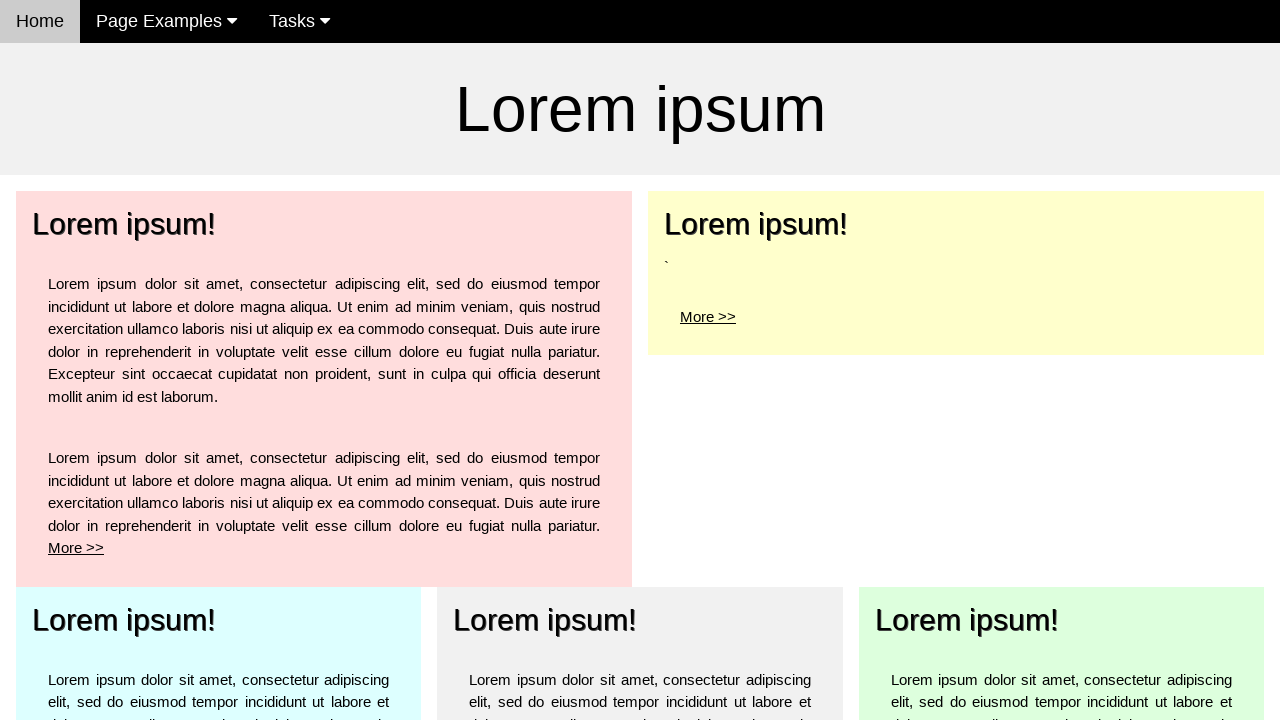